Tests changing the font size using a slider control, adjusting to the smallest size (10) and then to the largest size (26) by pressing arrow keys.

Starting URL: https://hkbus.app/en/

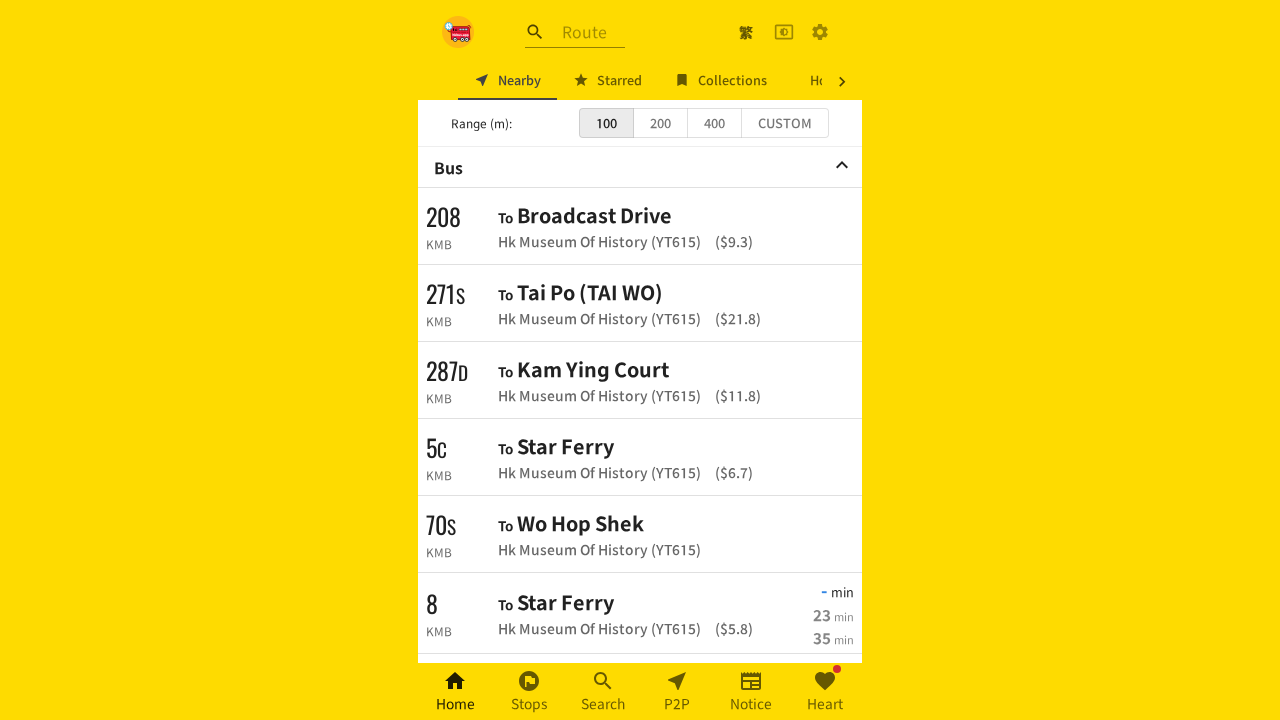

Waited 3 seconds for page to load
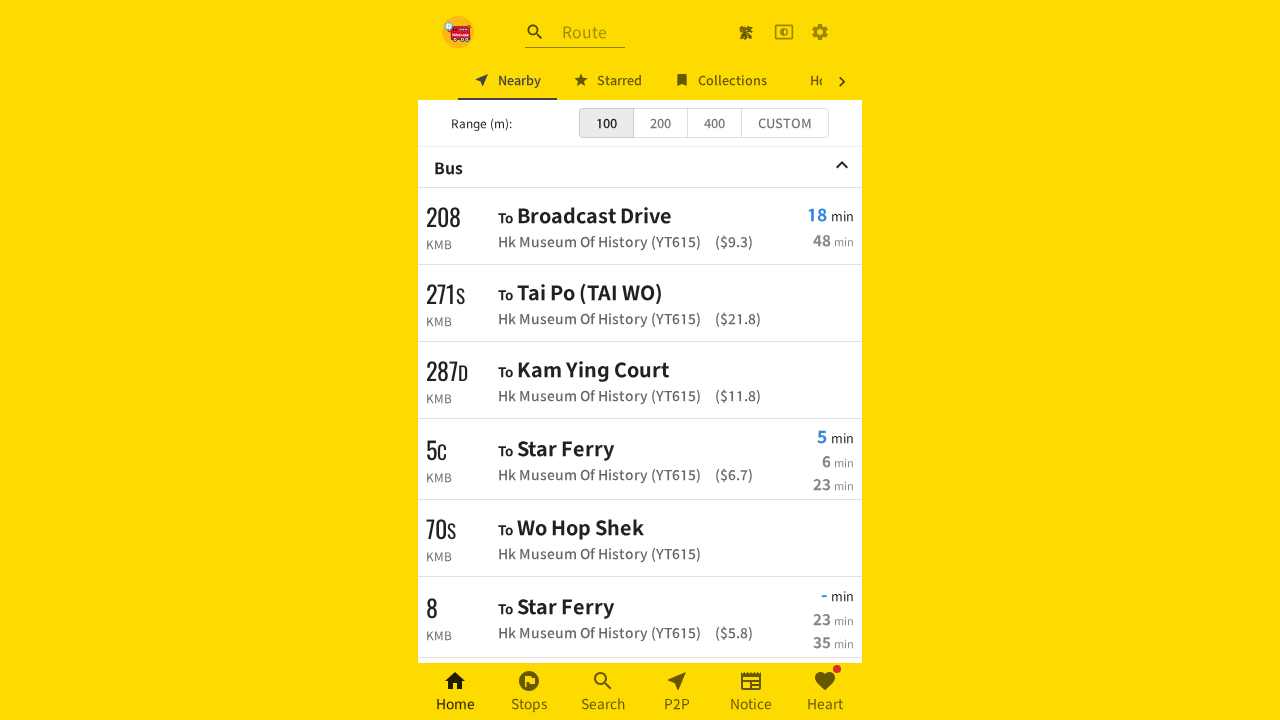

Clicked settings icon button at (820, 32) on xpath=//a[contains(@class,'MuiButtonBase-root MuiIconButton-root')]
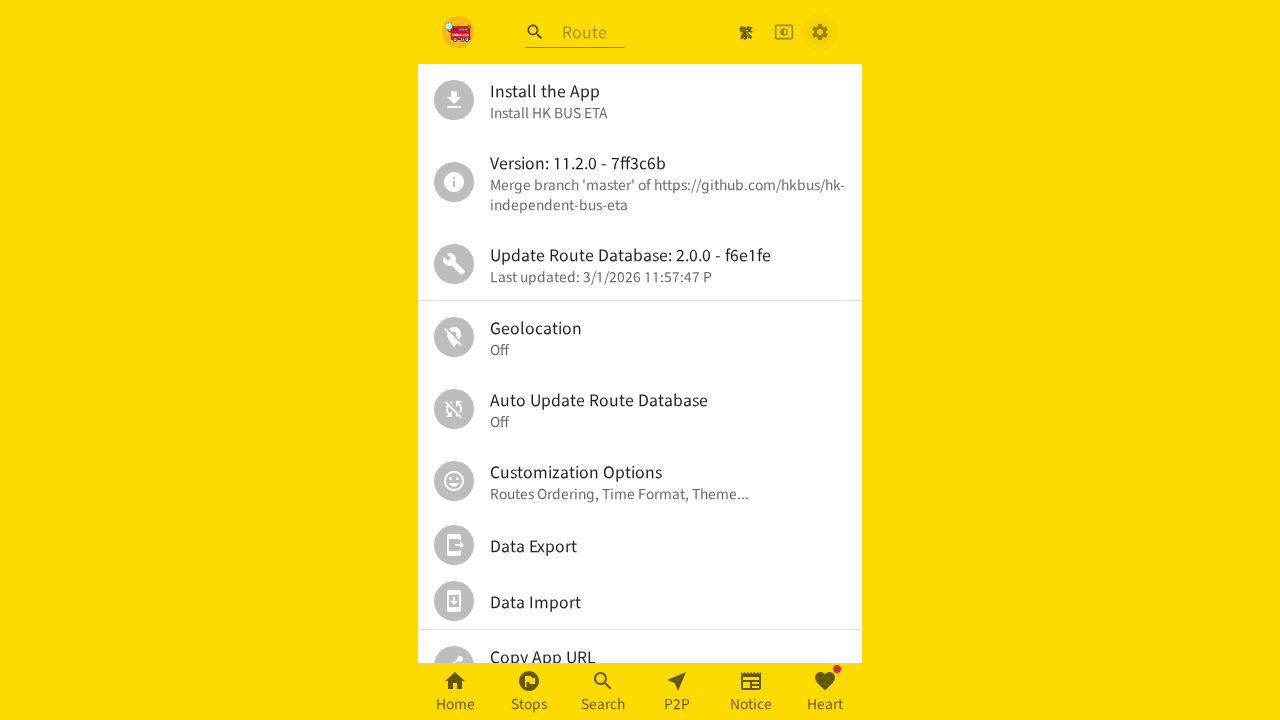

Clicked on personal settings menu item at (640, 481) on xpath=//*[@id='root']/div/div[2]/div/ul/div[6]
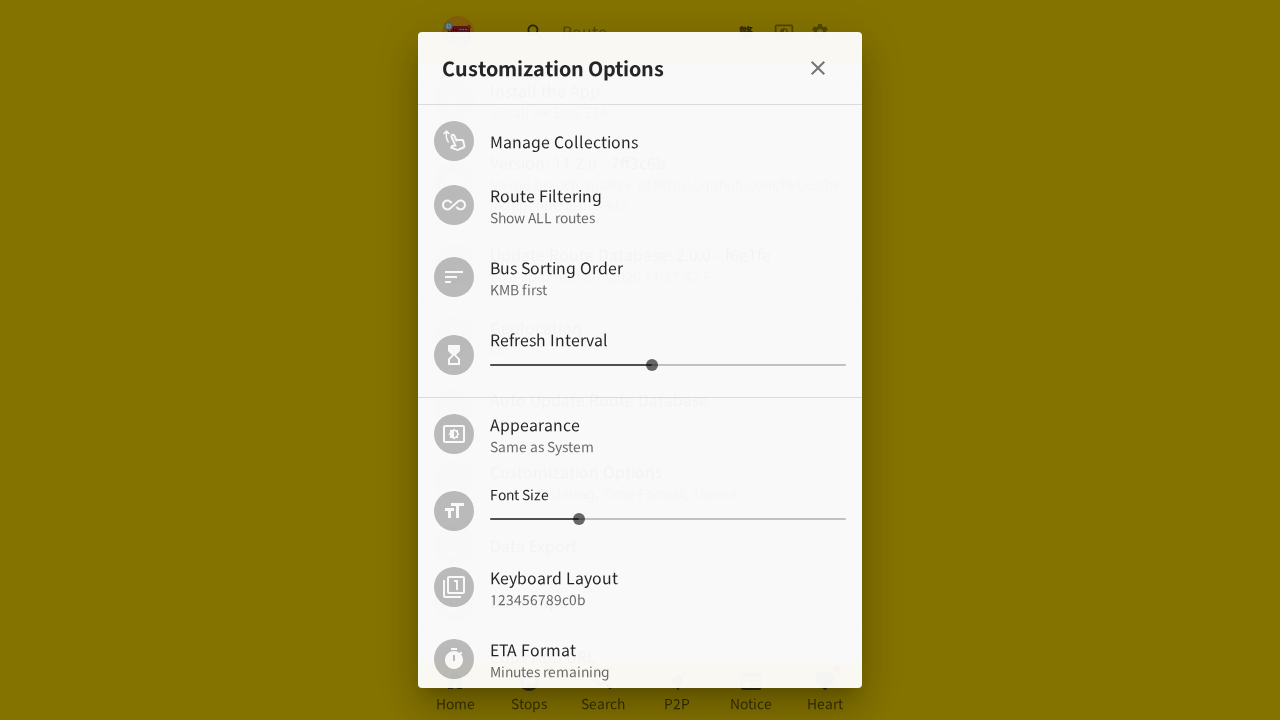

Waited 2 seconds for personal settings page to load
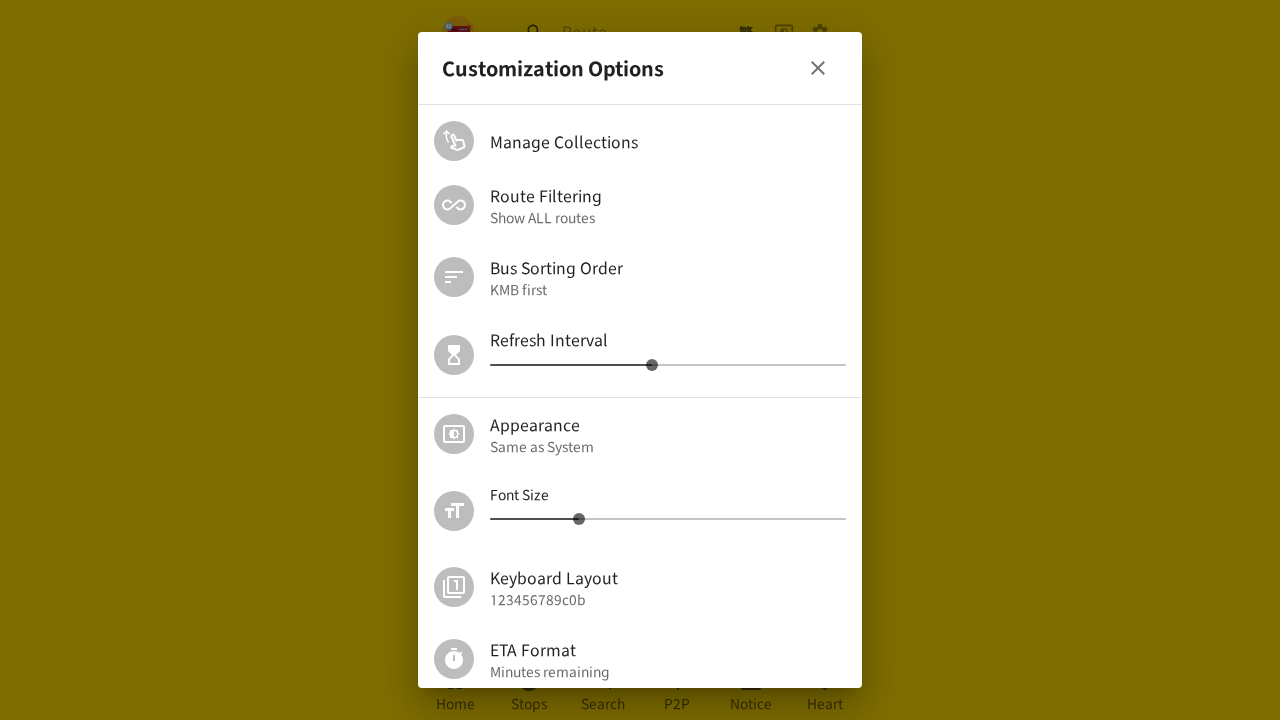

Located the font size slider element
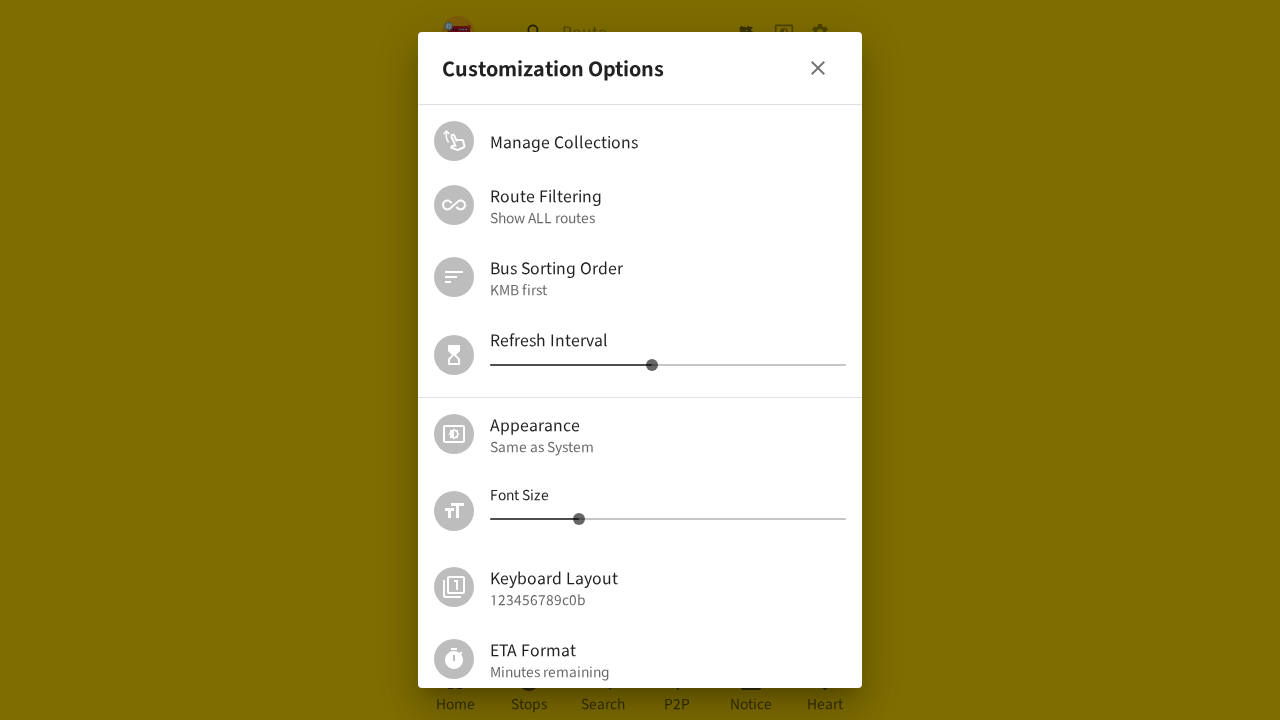

Clicked on font size slider to focus it at (668, 519) on (//span[contains(@class,'MuiSlider-root MuiSlider-colorPrimary')])[2]
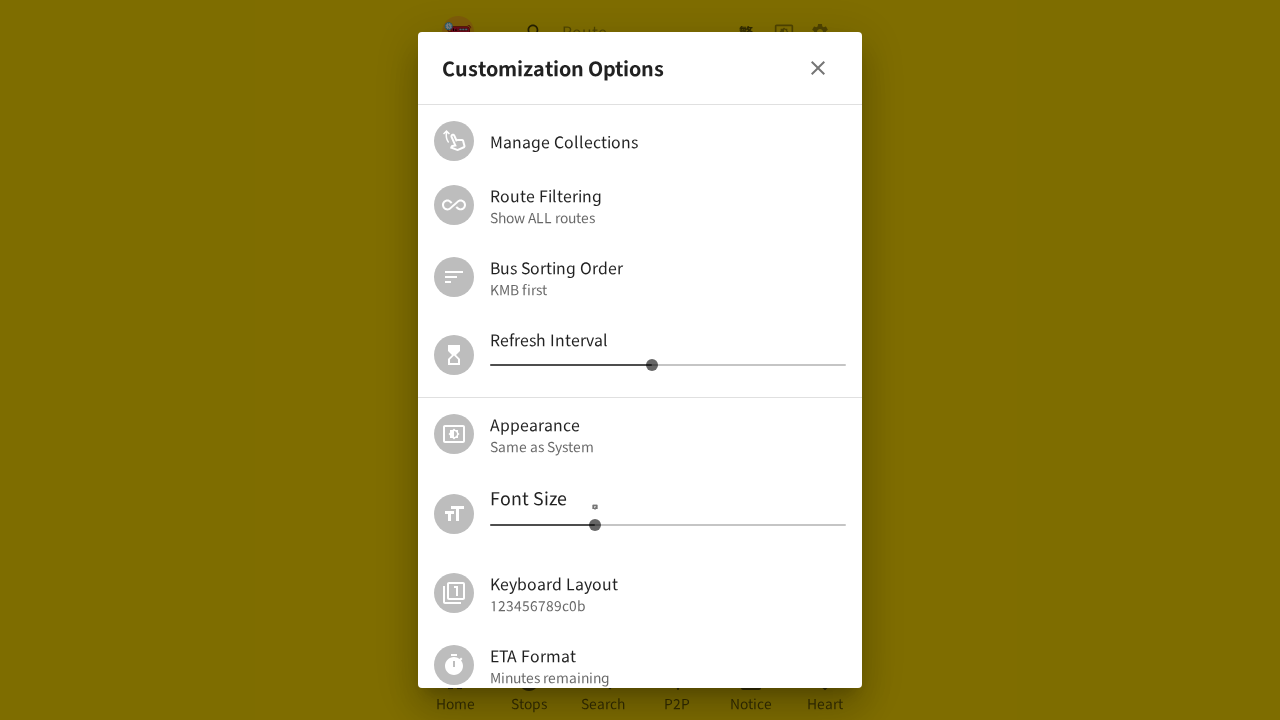

Waited 2 seconds after clicking slider
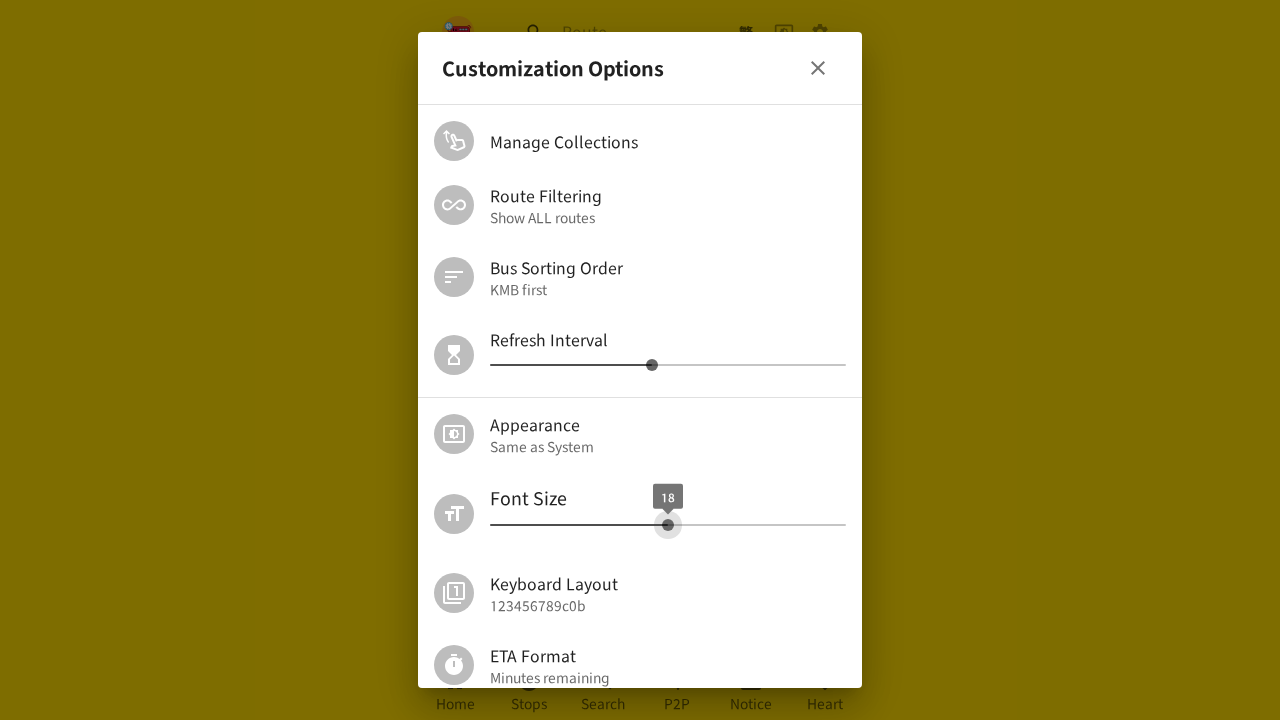

Pressed ArrowLeft to decrease font size (1 of 4) on (//span[contains(@class,'MuiSlider-root MuiSlider-colorPrimary')])[2]
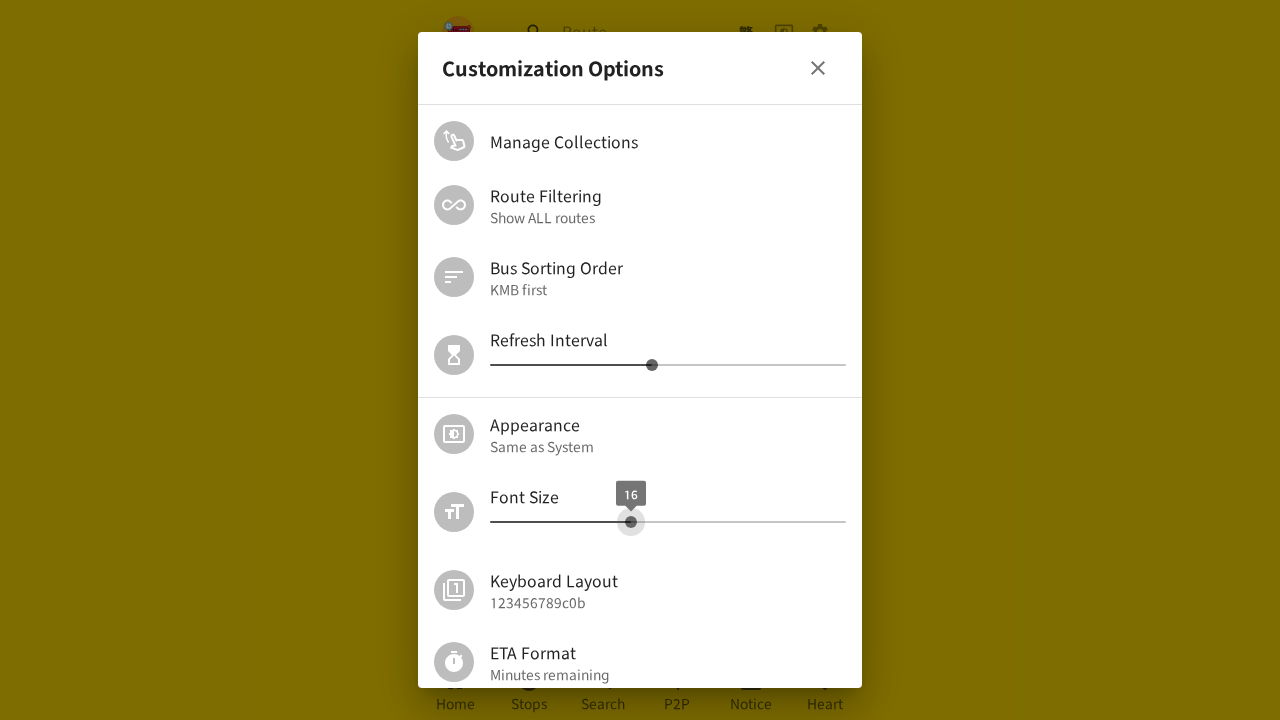

Waited 1 second after first ArrowLeft press
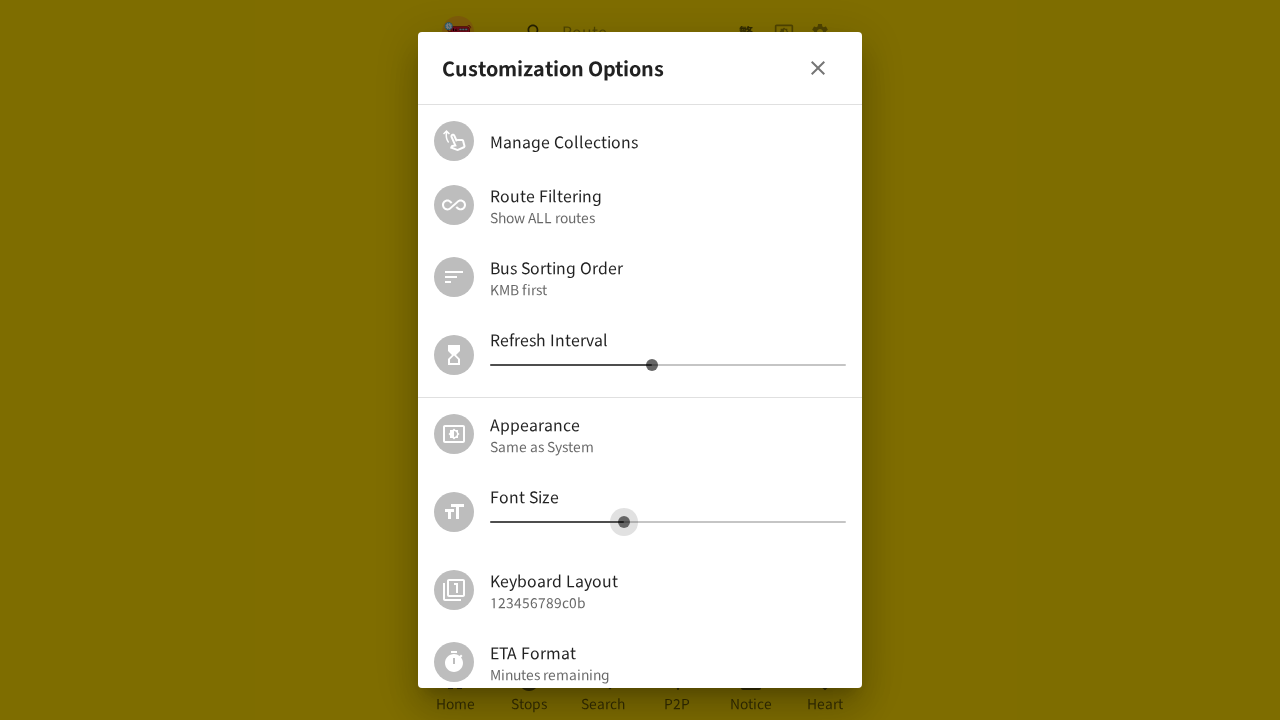

Pressed ArrowLeft to decrease font size (2 of 4) on (//span[contains(@class,'MuiSlider-root MuiSlider-colorPrimary')])[2]
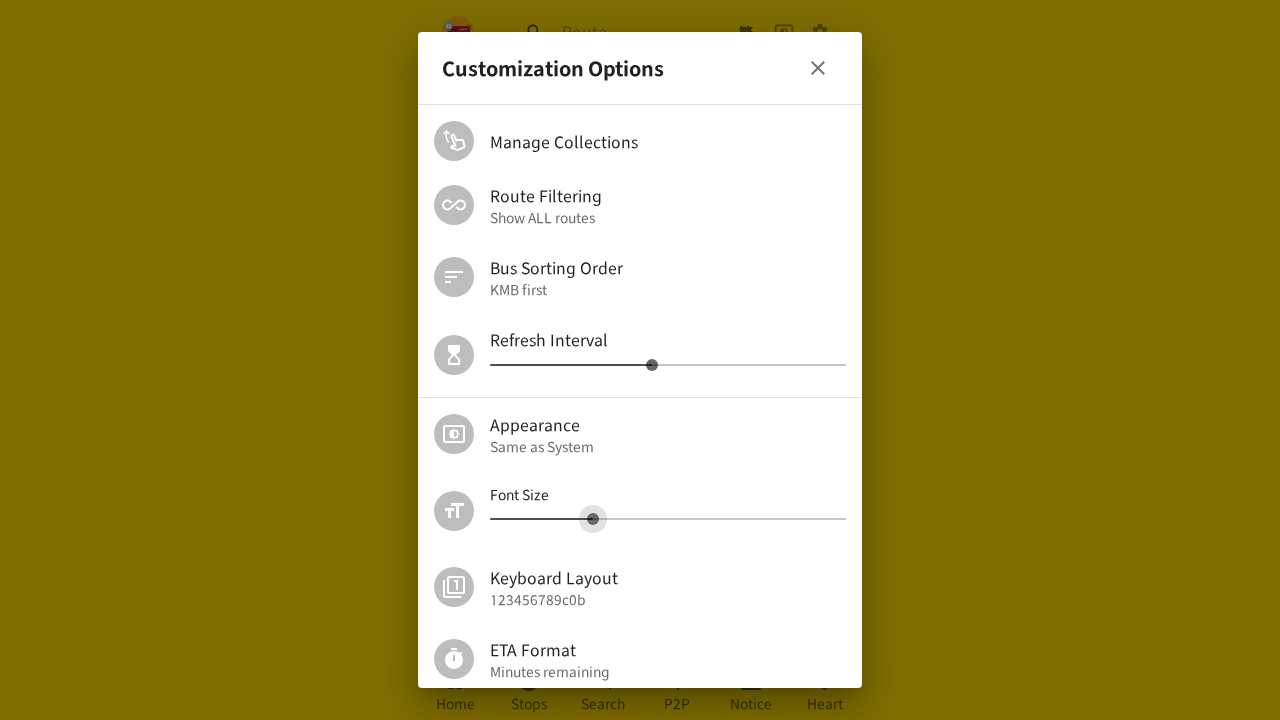

Waited 1 second after second ArrowLeft press
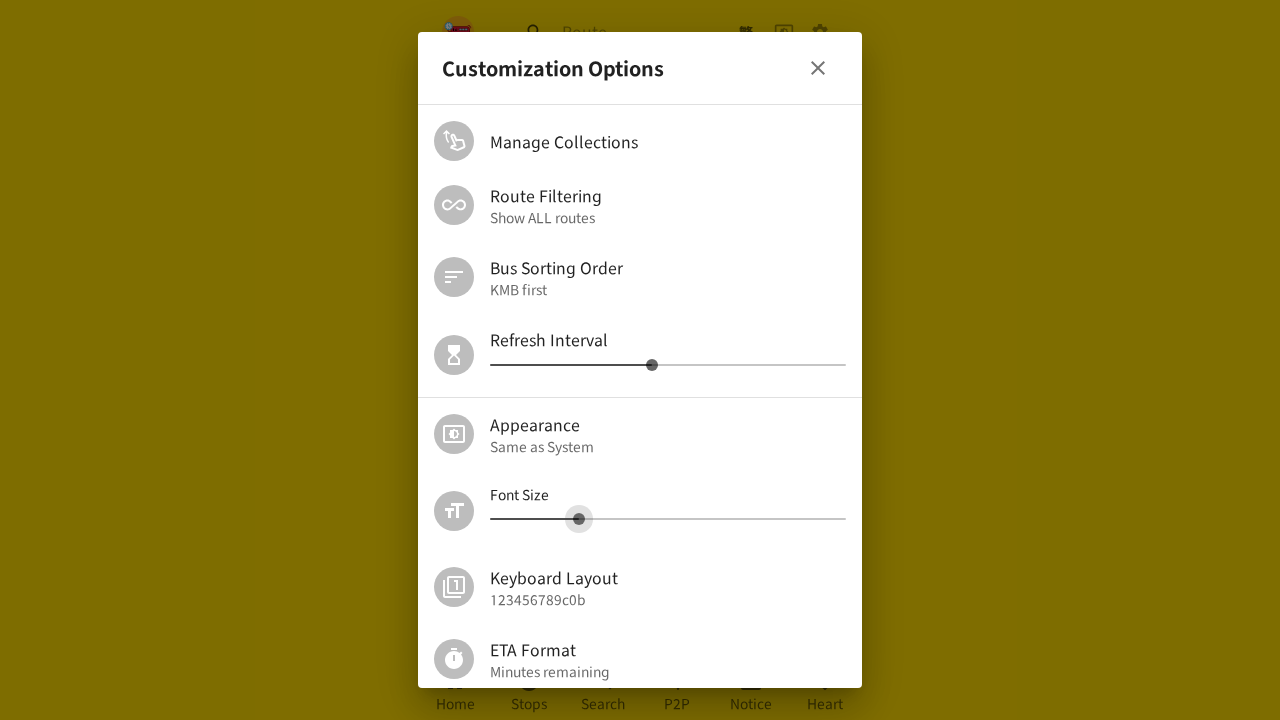

Pressed ArrowLeft to decrease font size (3 of 4) on (//span[contains(@class,'MuiSlider-root MuiSlider-colorPrimary')])[2]
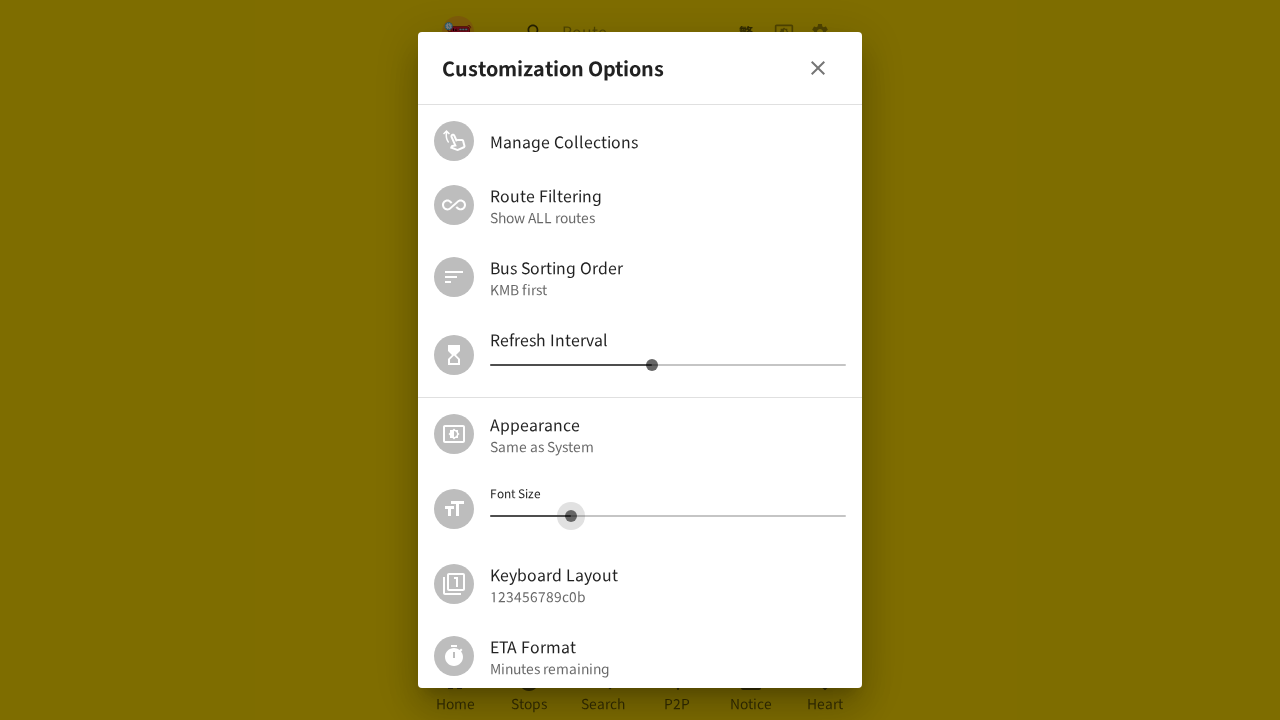

Waited 1 second after third ArrowLeft press
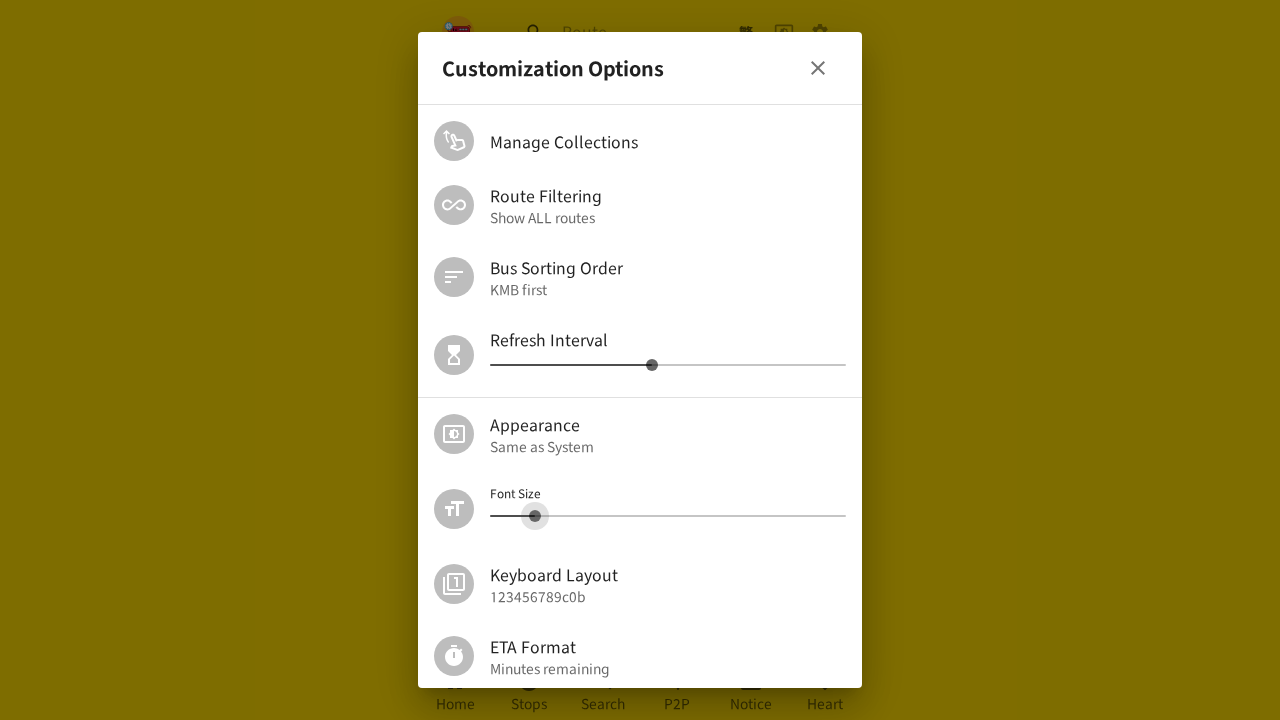

Pressed ArrowLeft to decrease font size (4 of 4) - reached smallest size of 10 on (//span[contains(@class,'MuiSlider-root MuiSlider-colorPrimary')])[2]
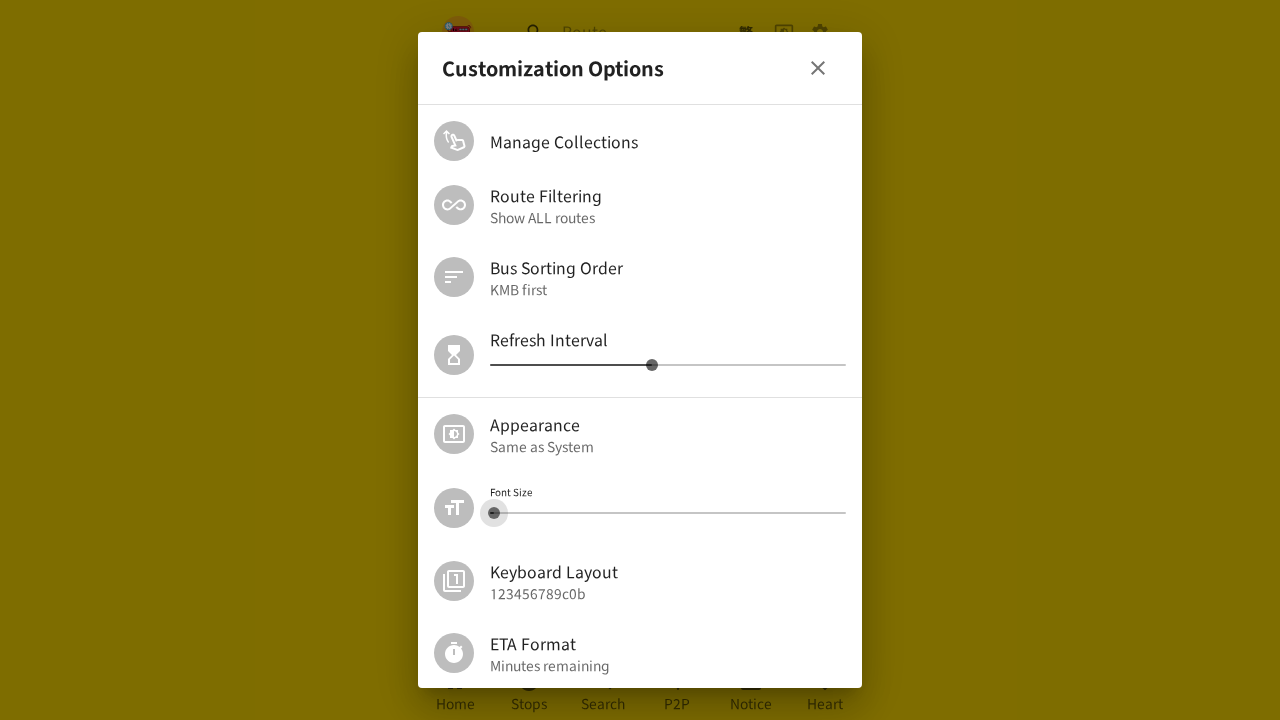

Waited 1 second after fourth ArrowLeft press
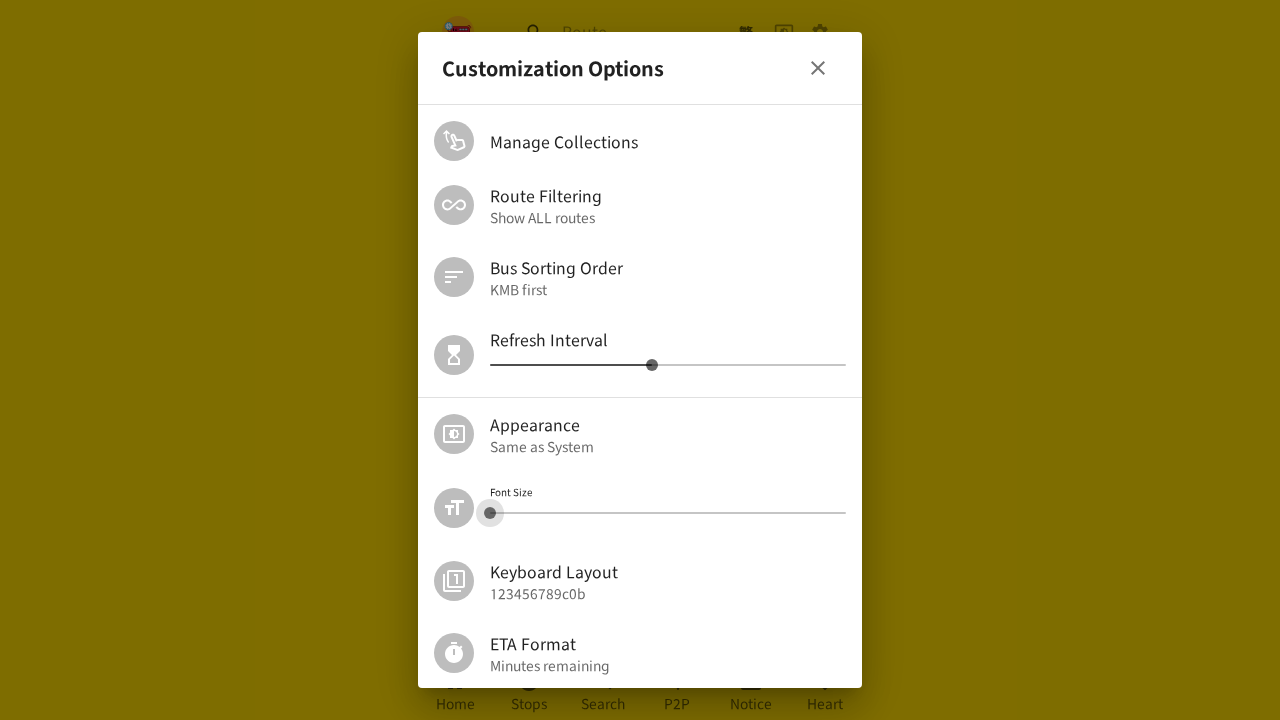

Located the font element to check font size at smallest setting
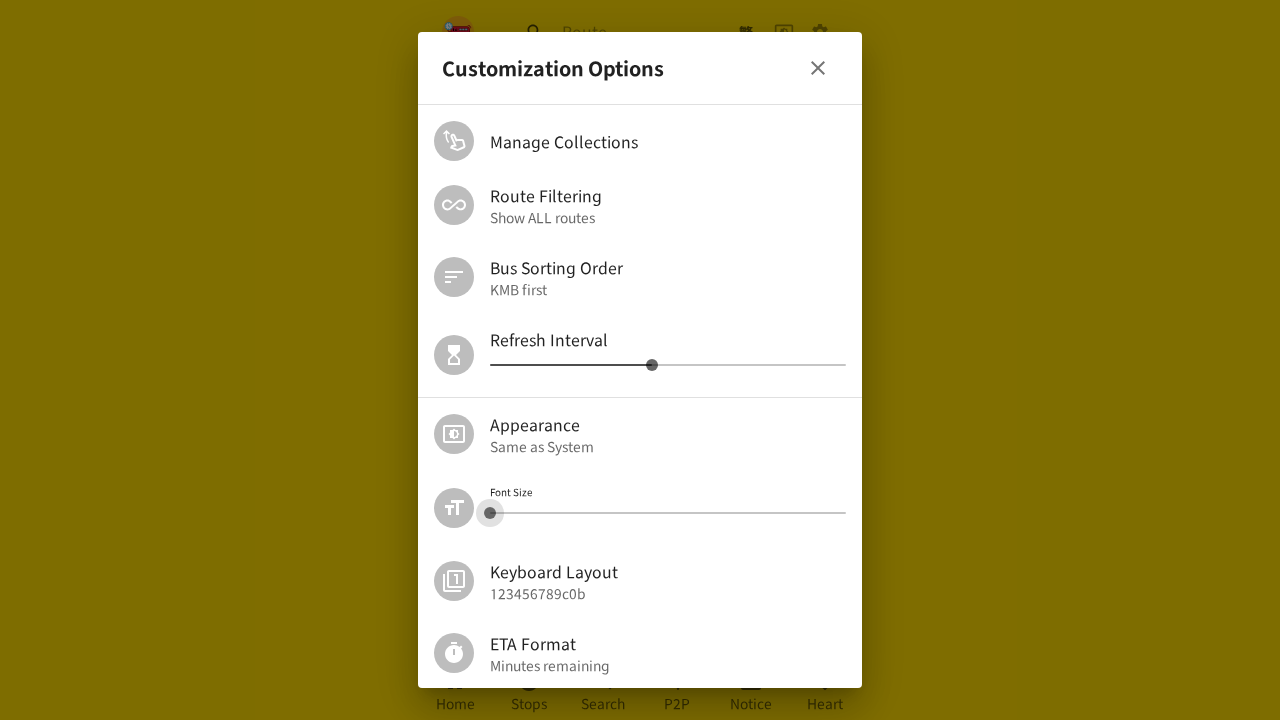

Retrieved font size value at smallest setting: 10px
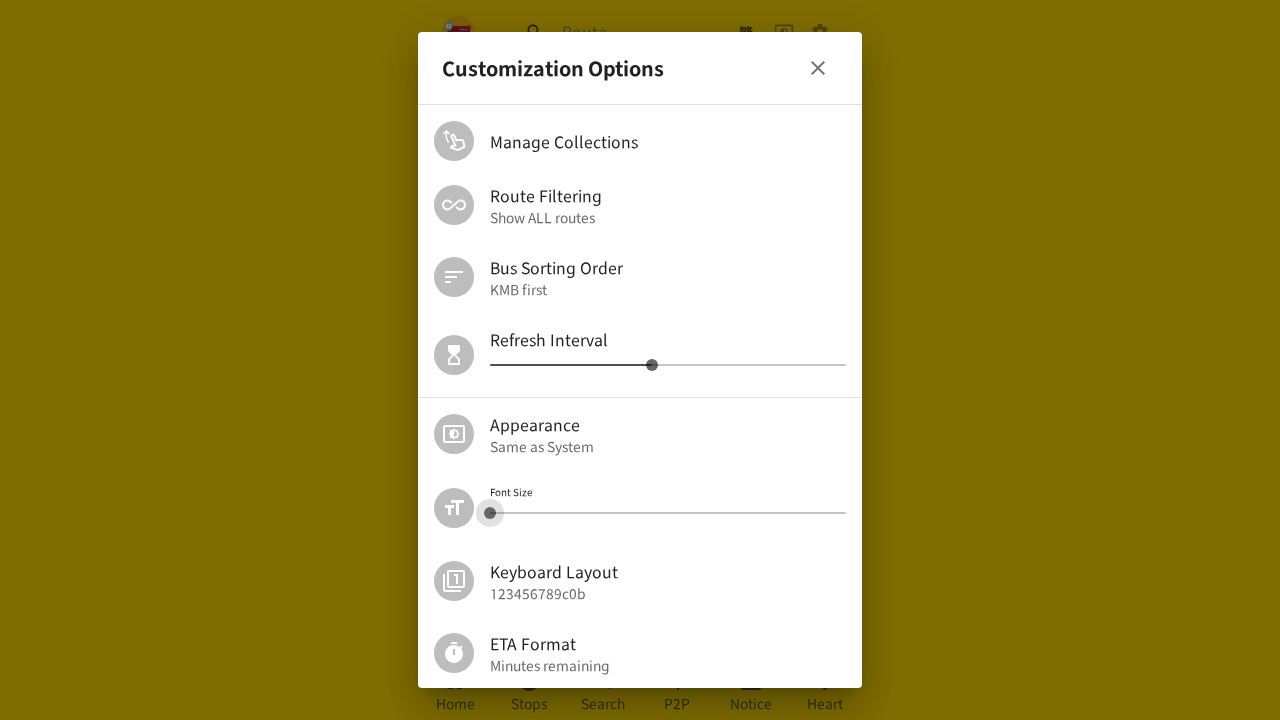

Waited 2 seconds before closing settings
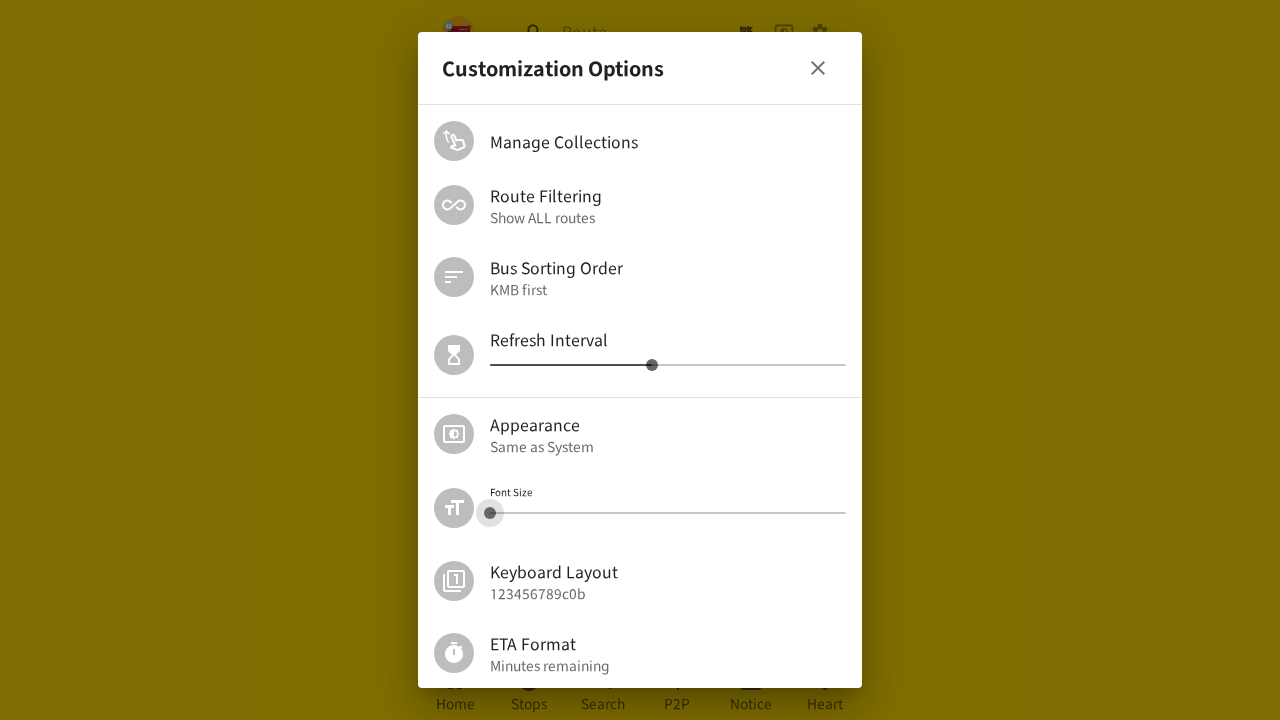

Clicked close button to leave font settings page at (818, 68) on (//button[contains(@class,'MuiButtonBase-root MuiIconButton-root')])[2]
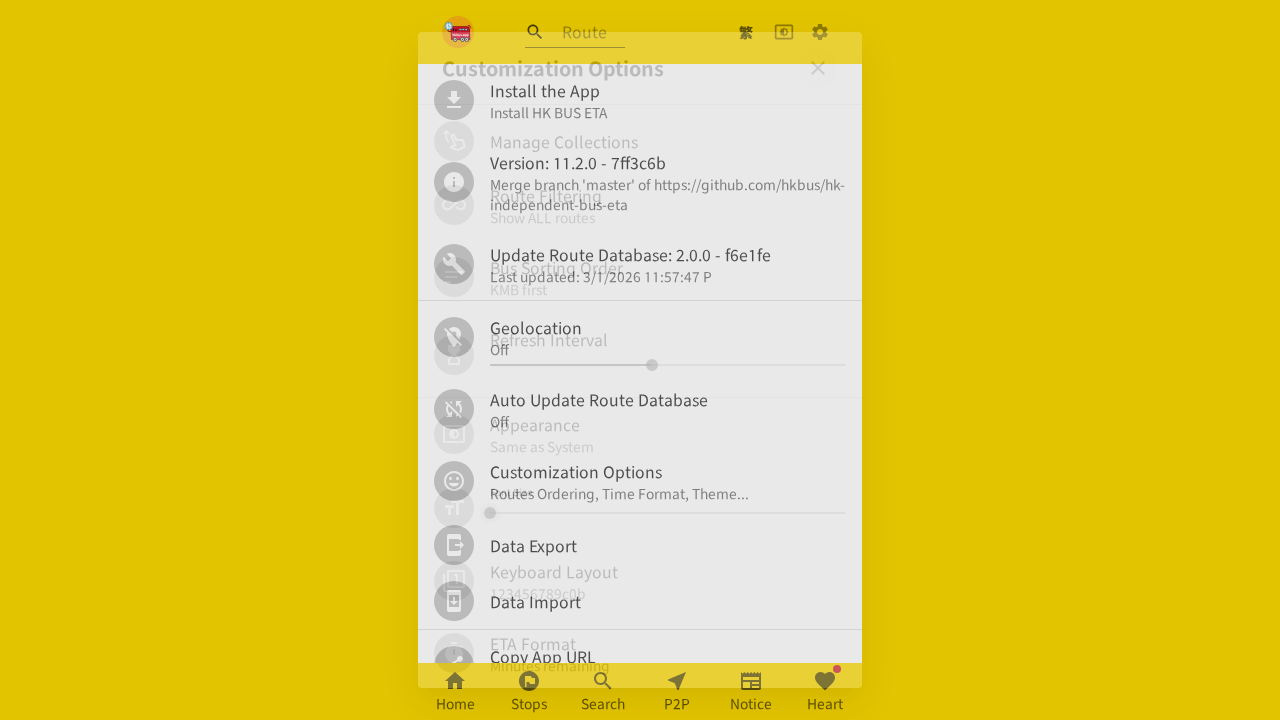

Clicked settings icon button again at (823, 32) on xpath=//a[contains(@class,'MuiButtonBase-root MuiIconButton-root')]
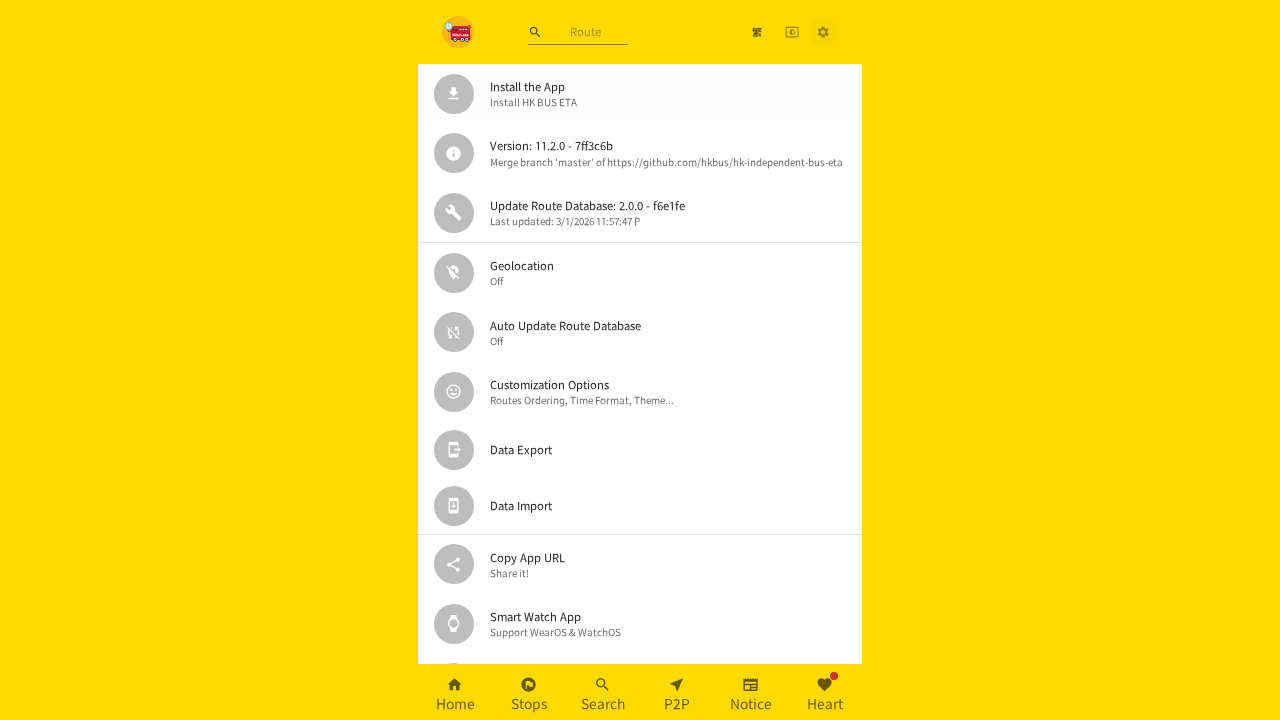

Clicked on personal settings menu item again at (640, 392) on xpath=//*[@id='root']/div/div[2]/div/ul/div[6]
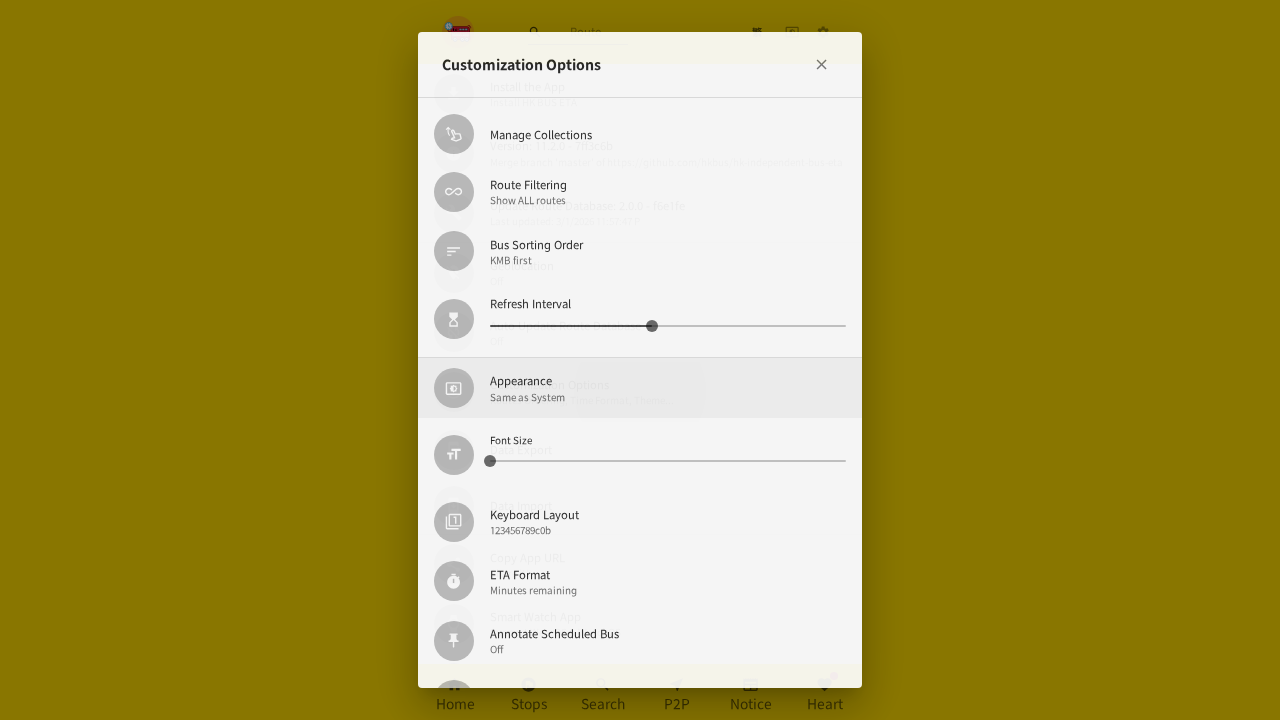

Waited 2 seconds for personal settings page to load again
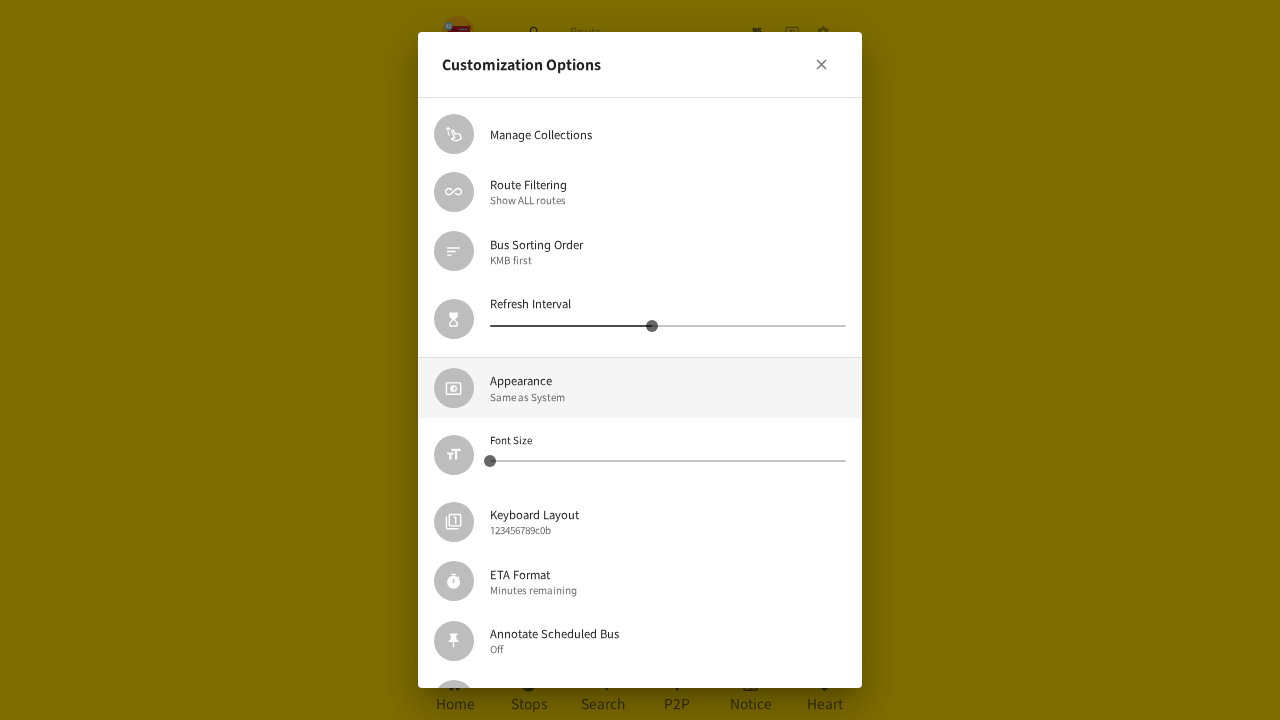

Located the font size slider element again
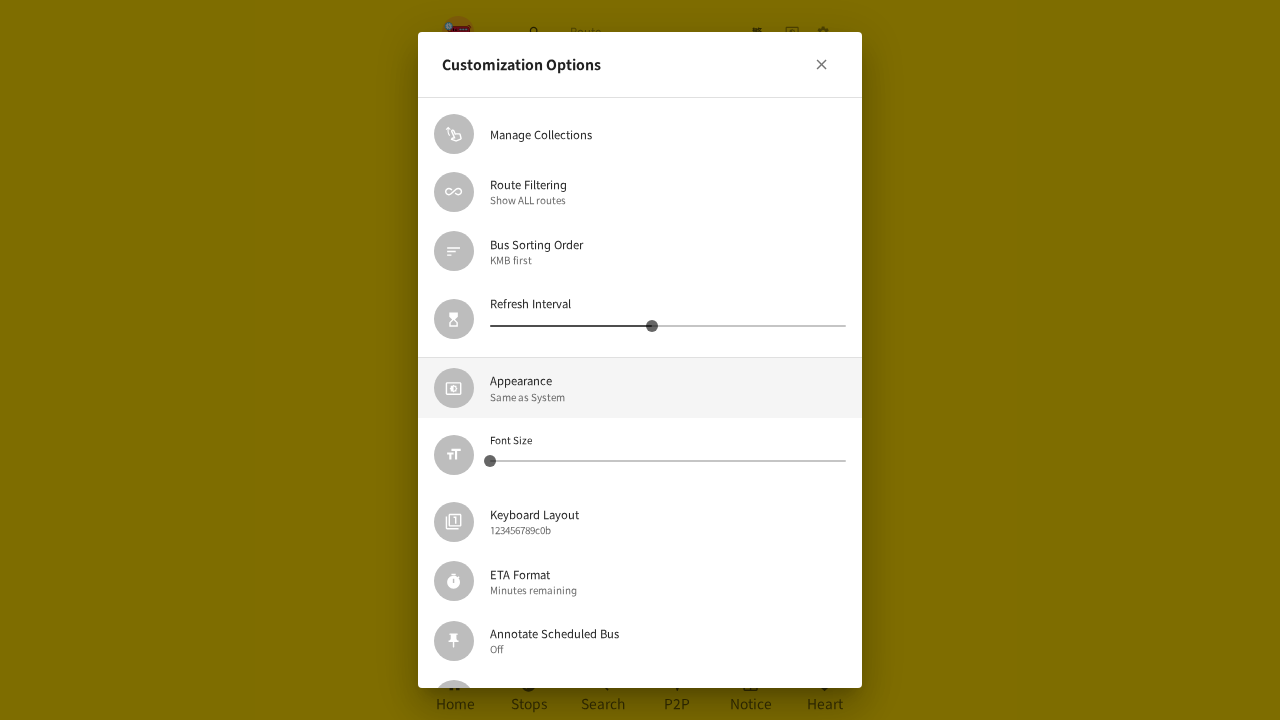

Clicked on font size slider to focus it again at (668, 461) on (//span[contains(@class,'MuiSlider-root MuiSlider-colorPrimary')])[2]
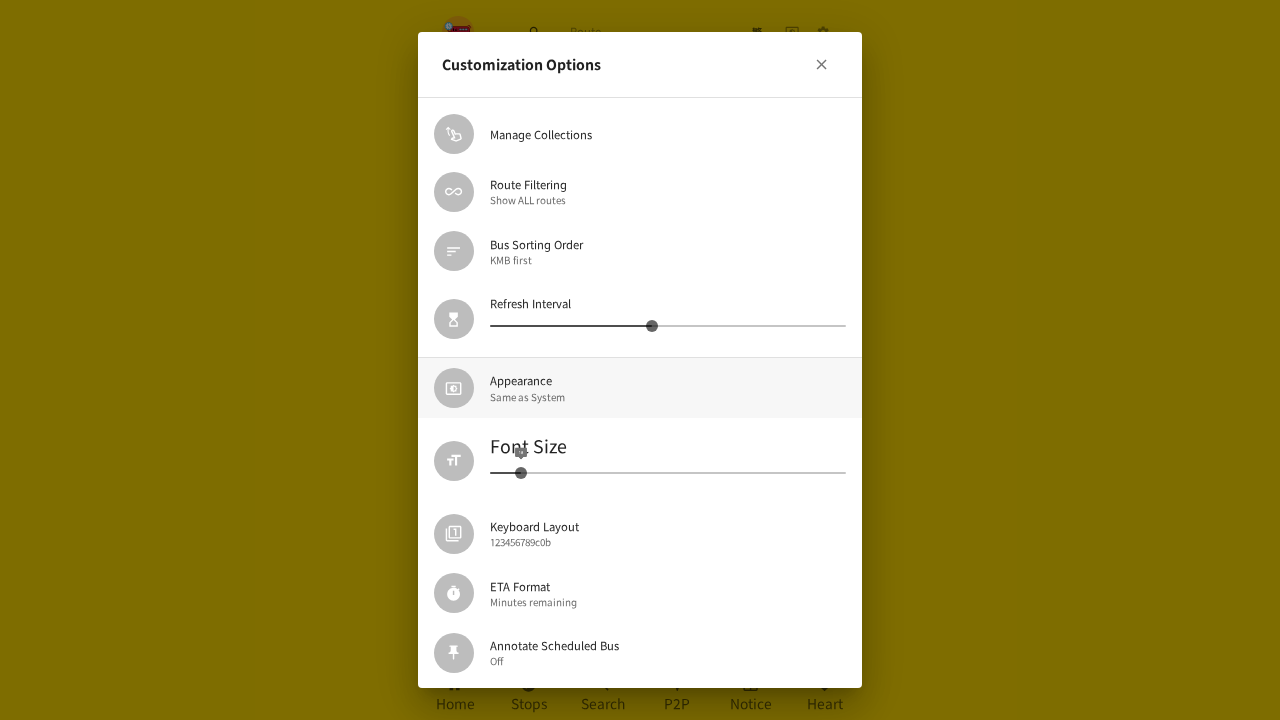

Waited 1 second after clicking slider
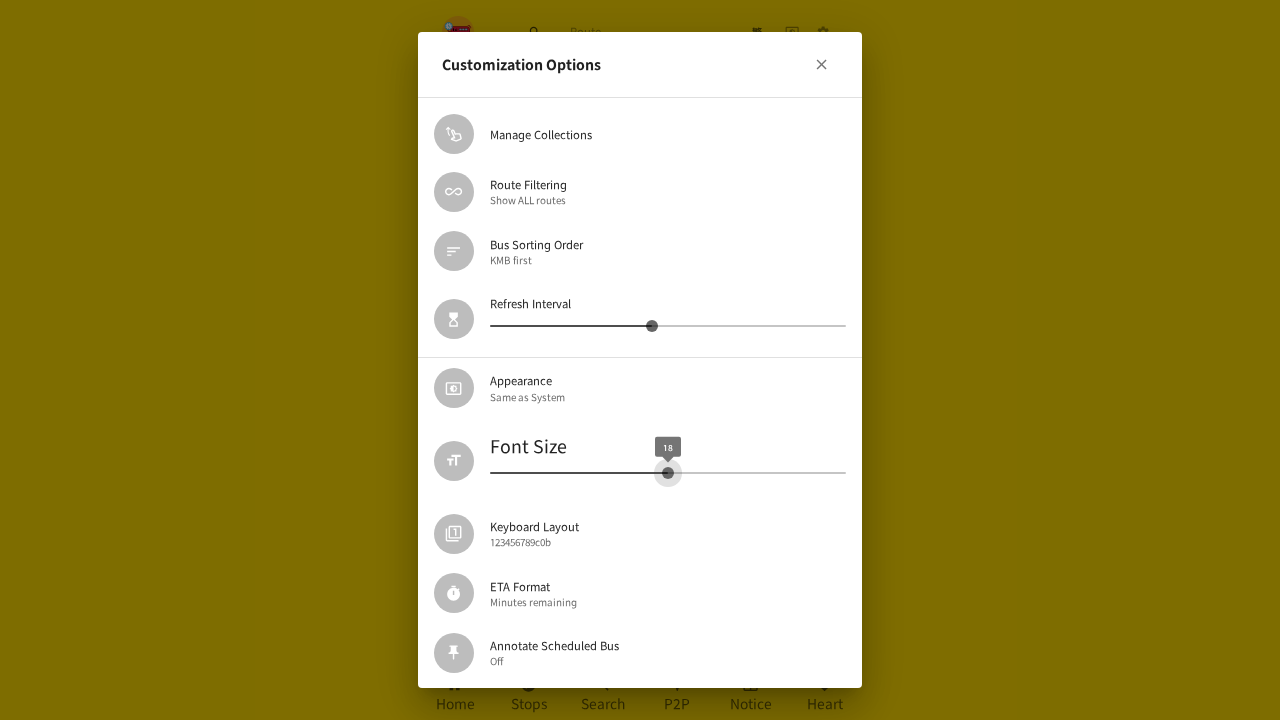

Pressed ArrowRight to increase font size (1 of 4) on (//span[contains(@class,'MuiSlider-root MuiSlider-colorPrimary')])[2]
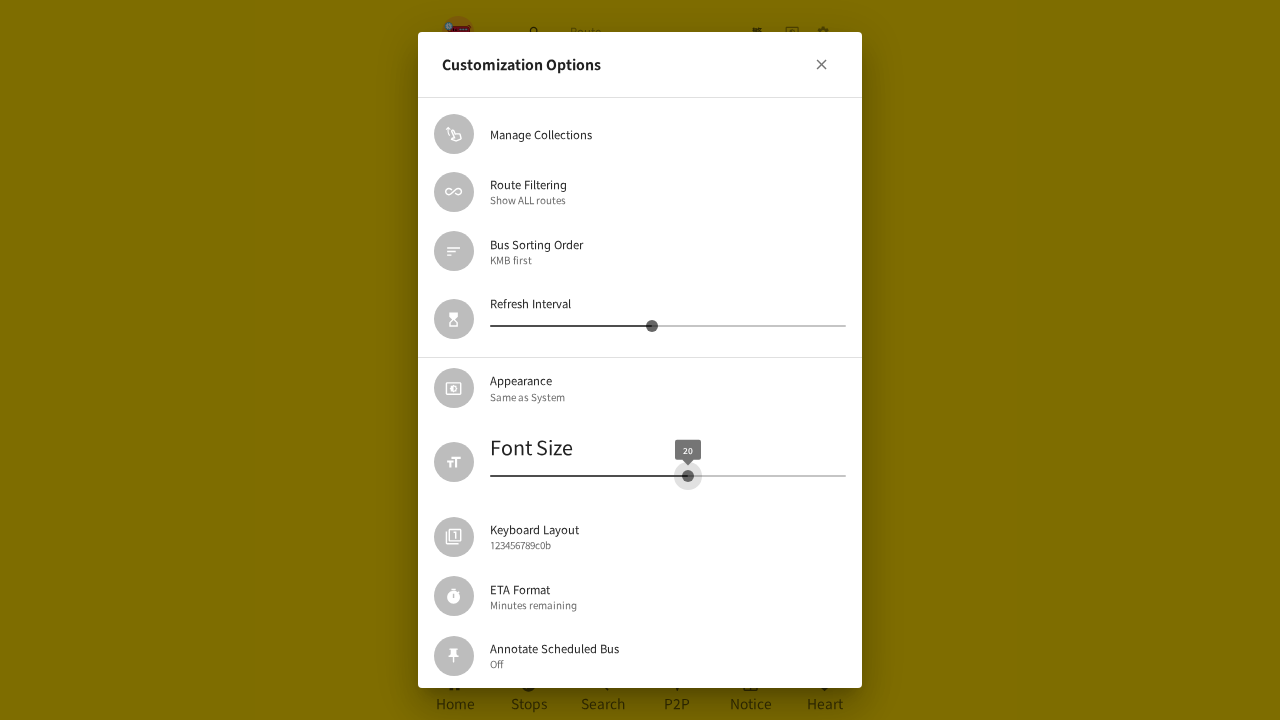

Waited 1 second after first ArrowRight press
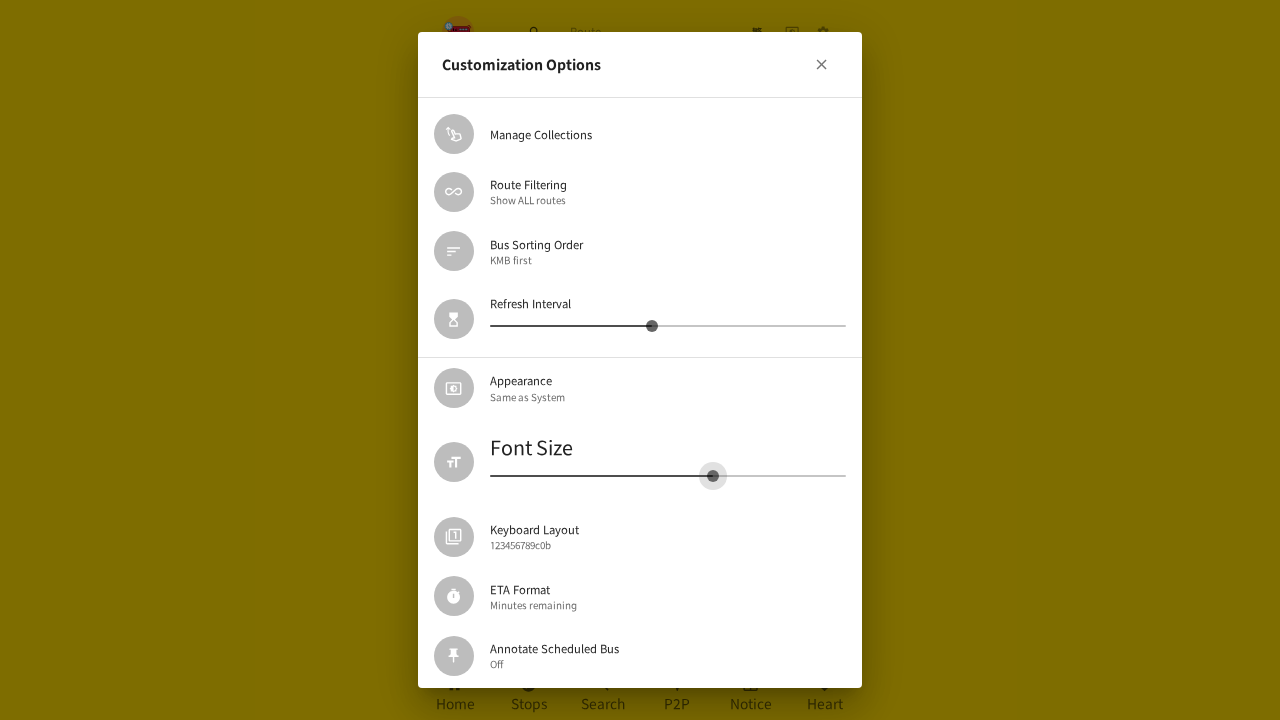

Pressed ArrowRight to increase font size (2 of 4) on (//span[contains(@class,'MuiSlider-root MuiSlider-colorPrimary')])[2]
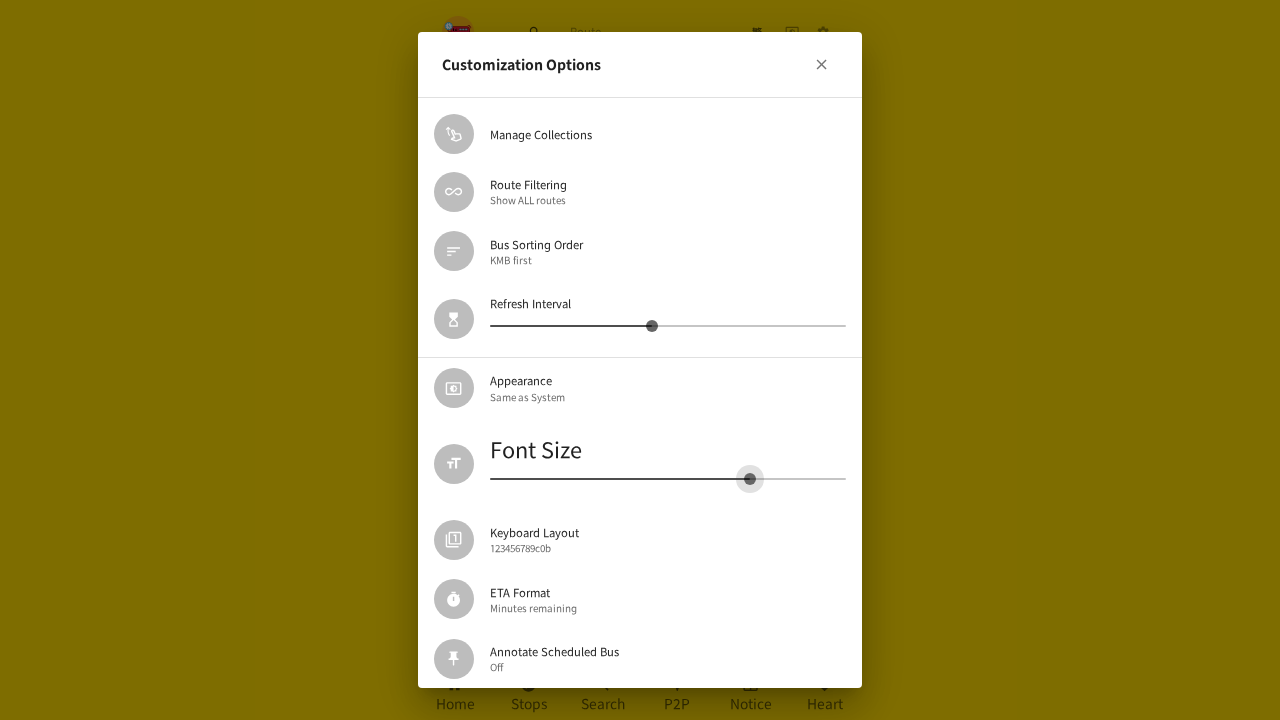

Waited 1 second after second ArrowRight press
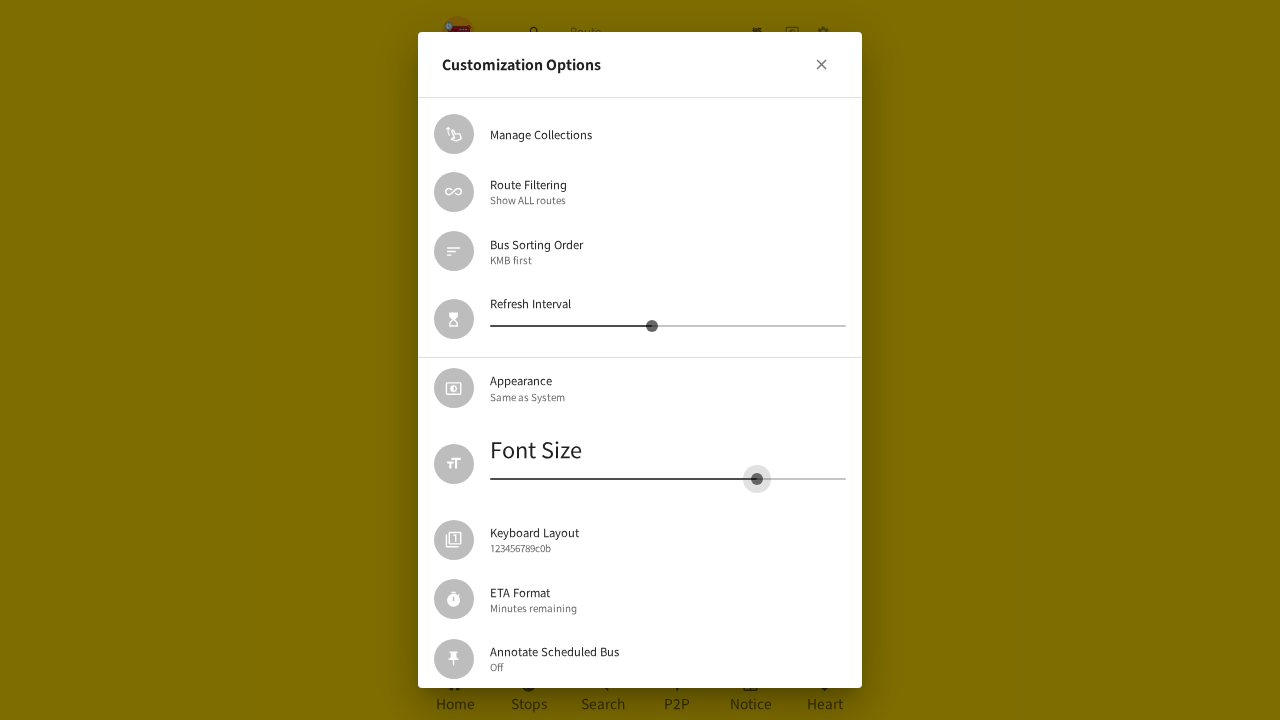

Pressed ArrowRight to increase font size (3 of 4) on (//span[contains(@class,'MuiSlider-root MuiSlider-colorPrimary')])[2]
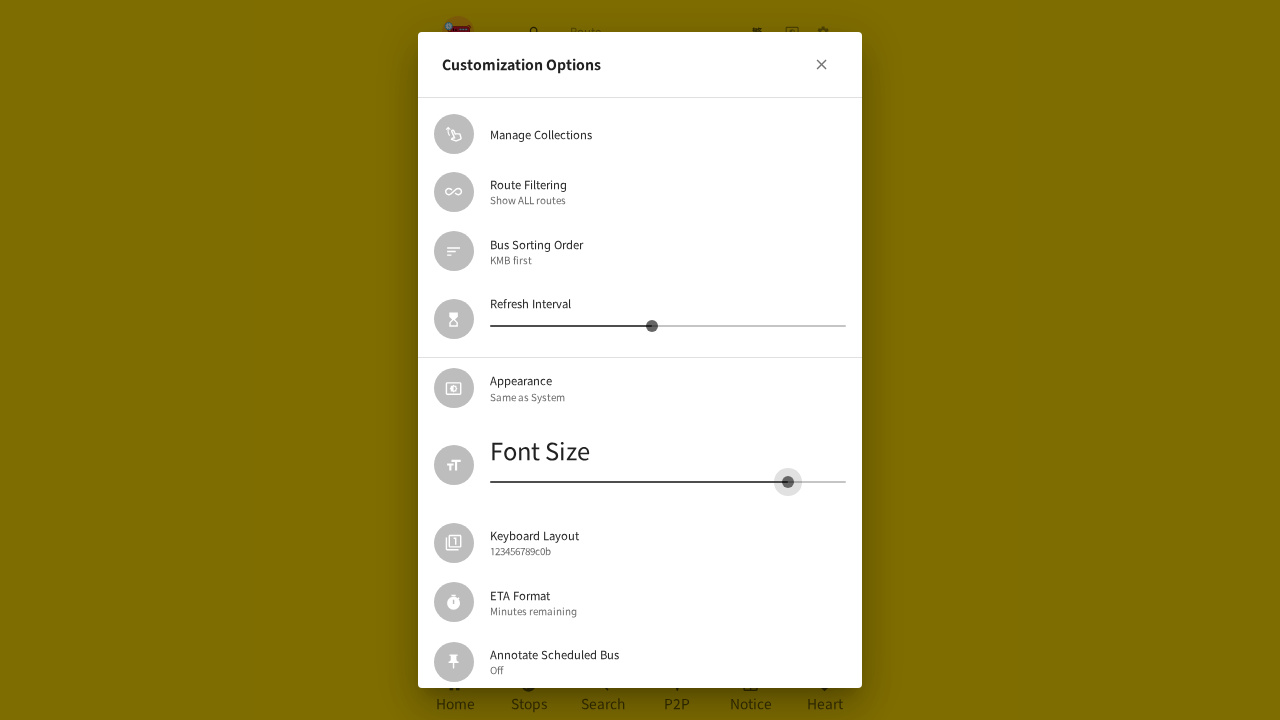

Waited 1 second after third ArrowRight press
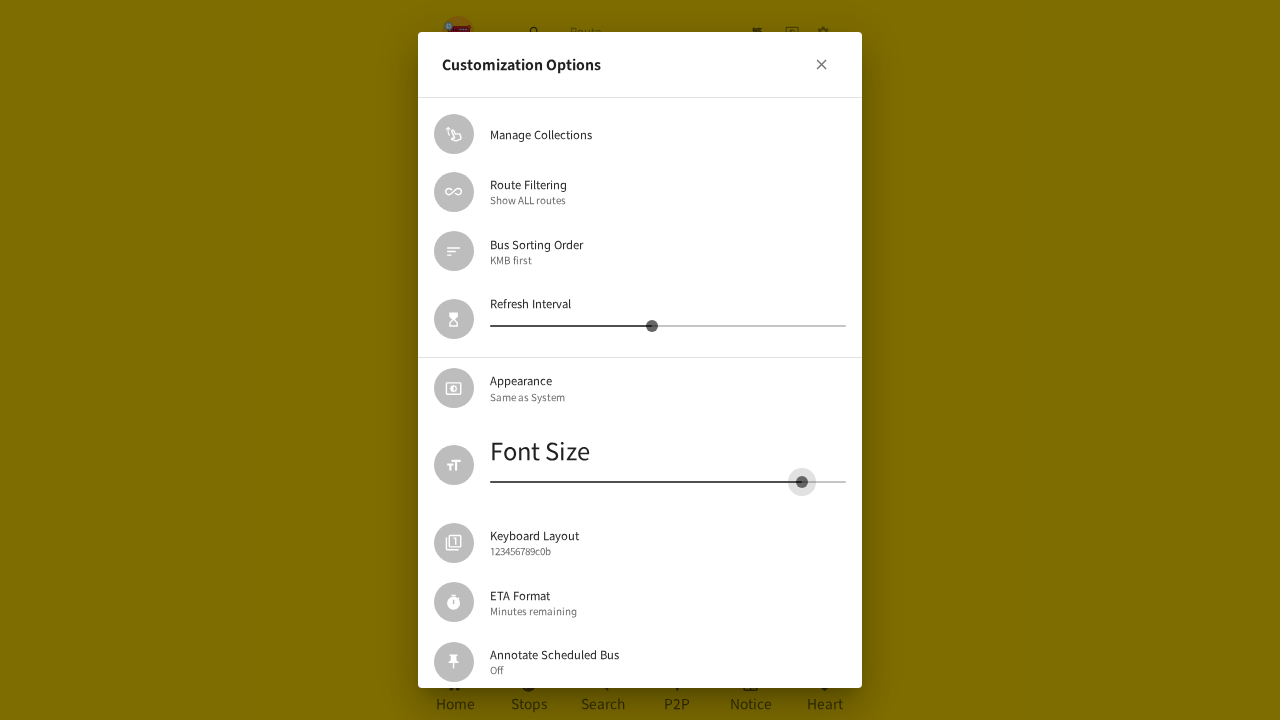

Pressed ArrowRight to increase font size (4 of 4) - reached largest size of 26 on (//span[contains(@class,'MuiSlider-root MuiSlider-colorPrimary')])[2]
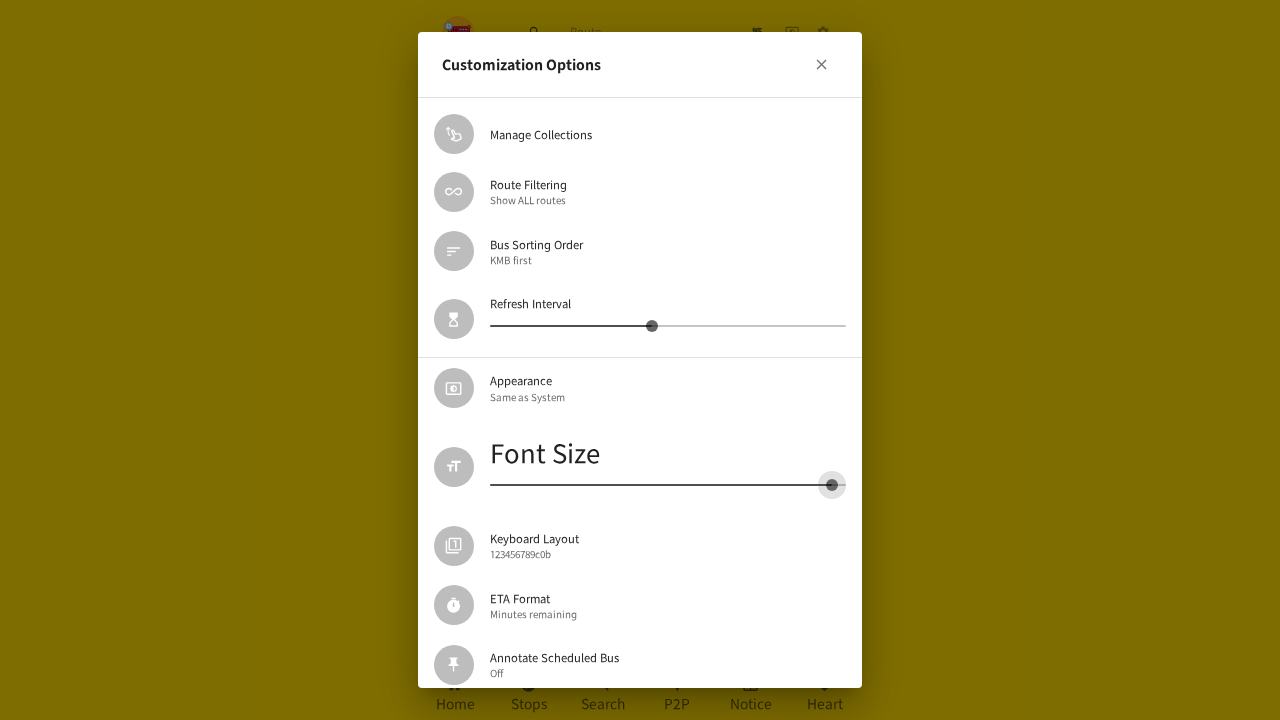

Waited 2 seconds after fourth ArrowRight press
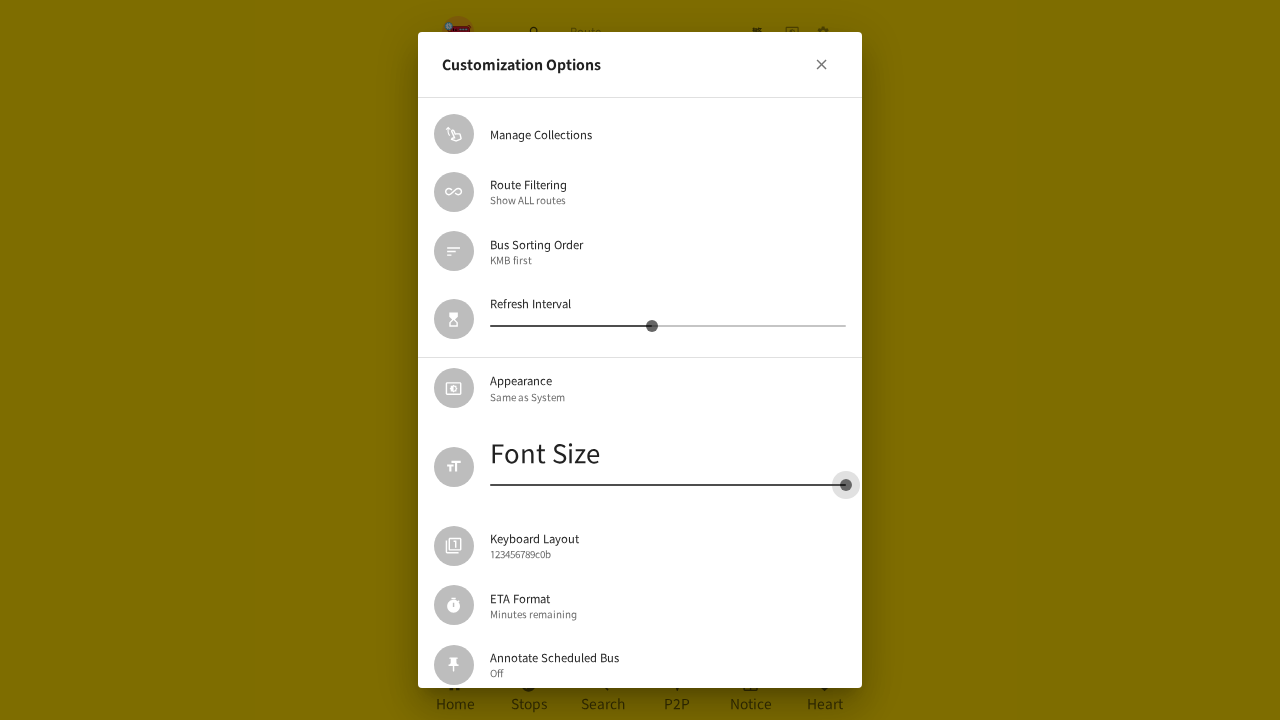

Located the font element to check font size at largest setting
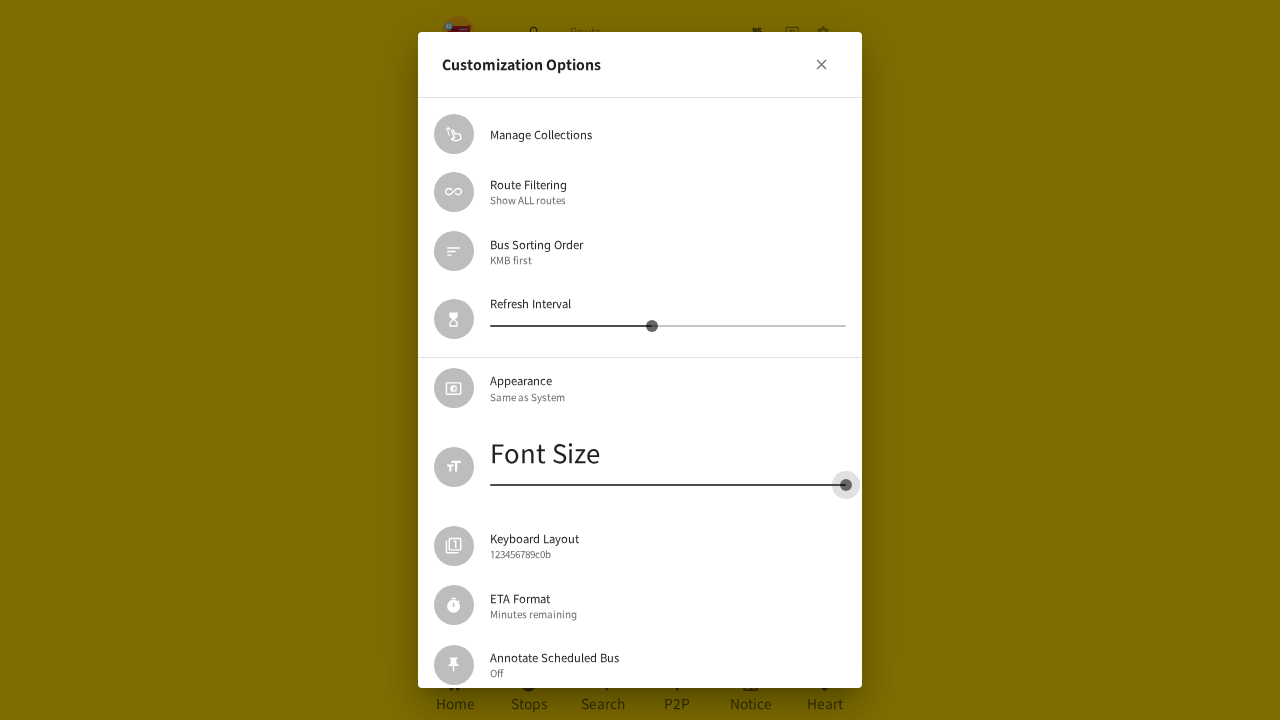

Retrieved font size value at largest setting: 26px
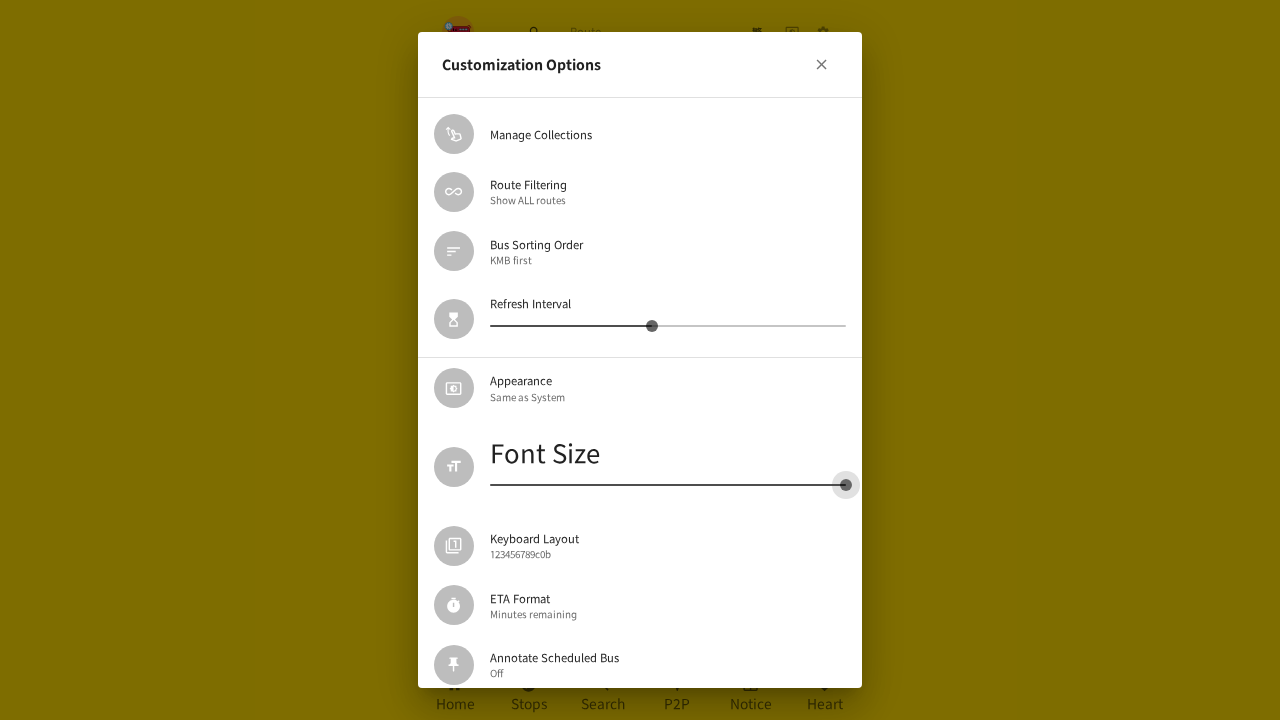

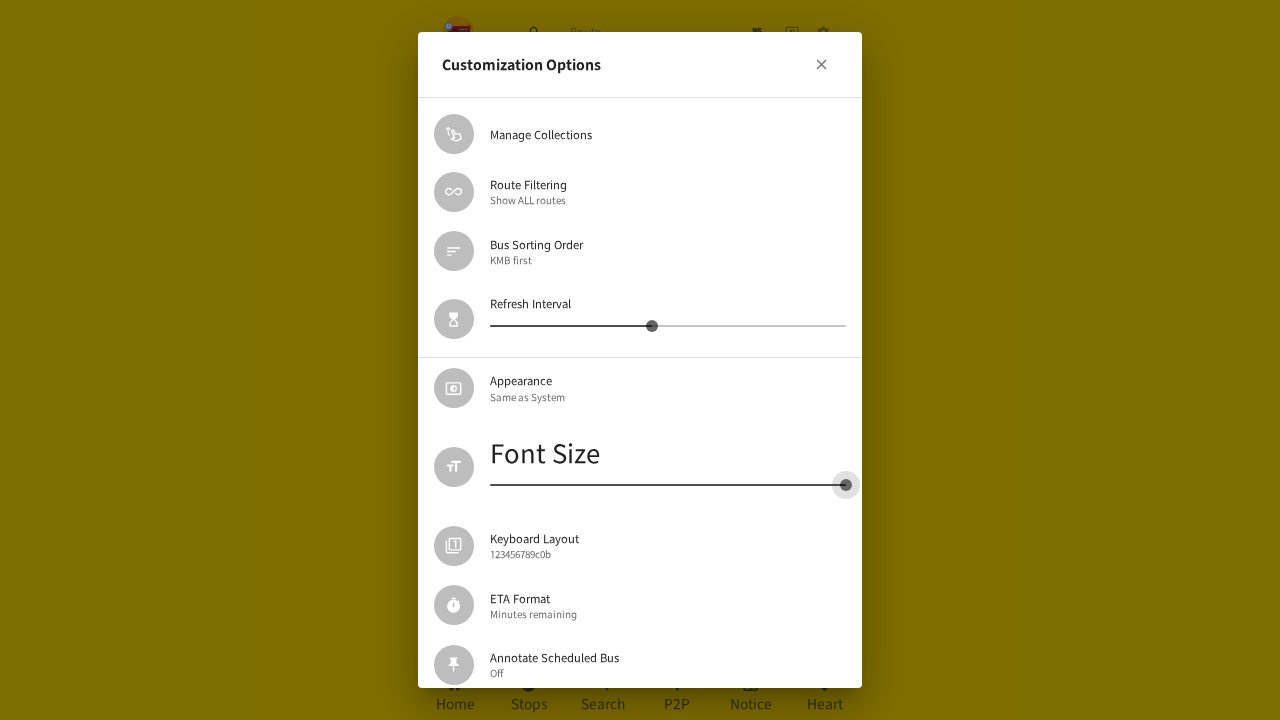